Tests the jQuery UI resizable widget by clicking and dragging the resize handle to change the element's size

Starting URL: https://jqueryui.com/resizable/

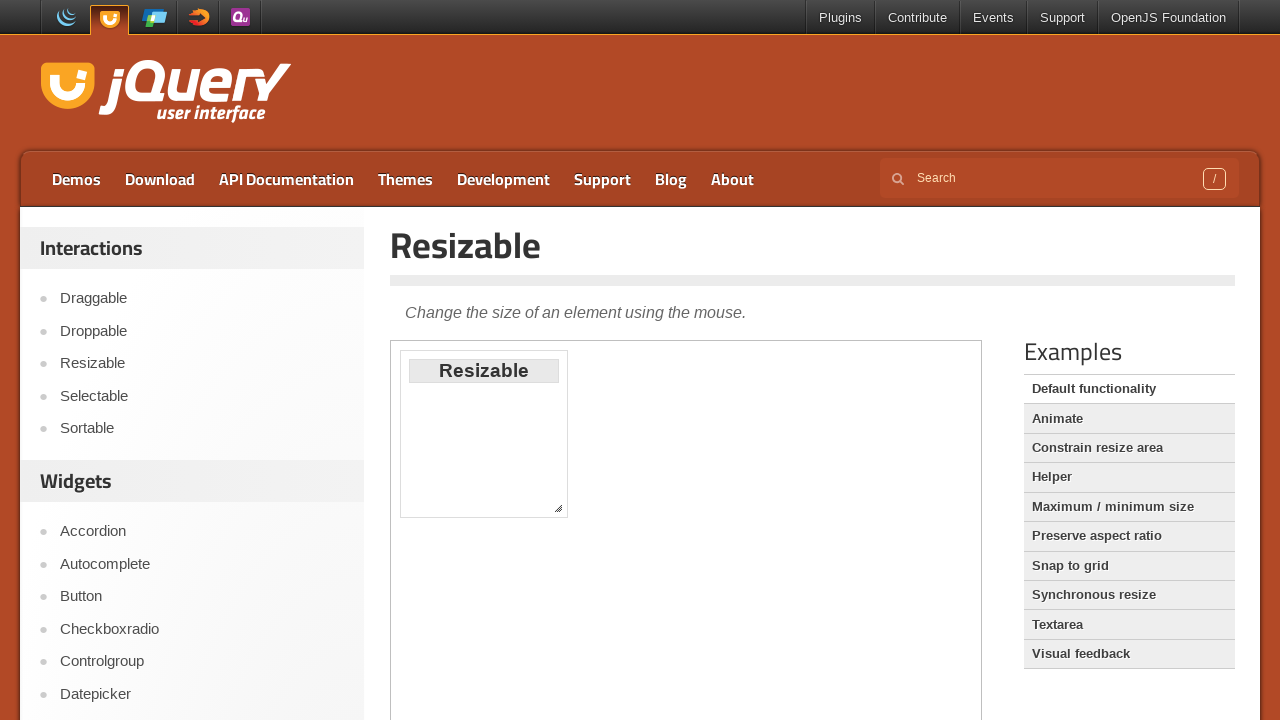

Navigated to jQuery UI resizable demo page
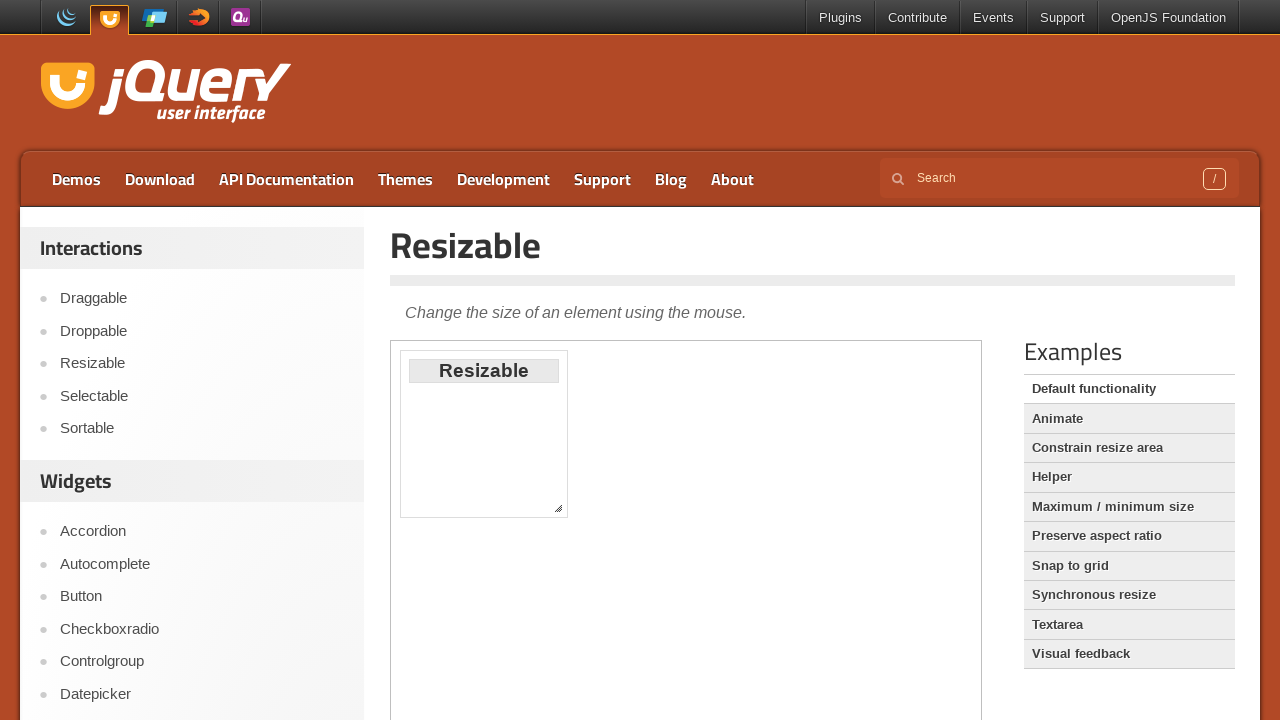

Located iframe containing resizable widget
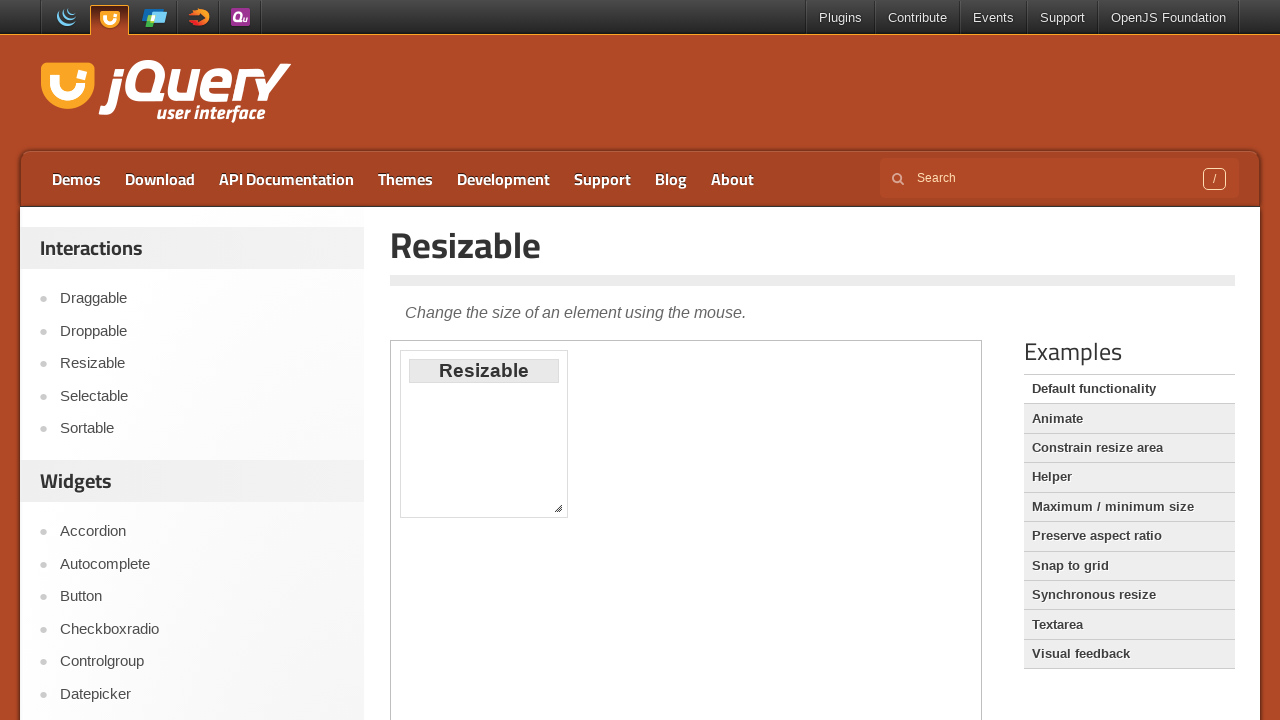

Located resize handle element
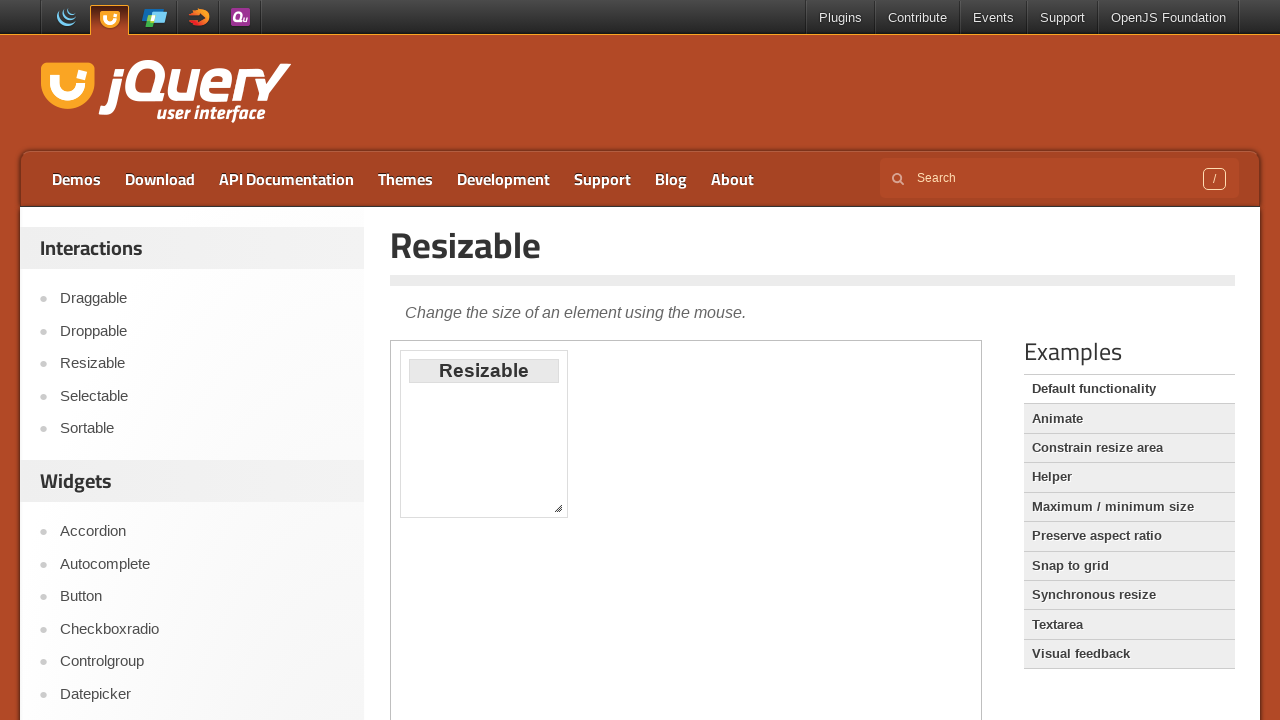

Retrieved bounding box of resize handle
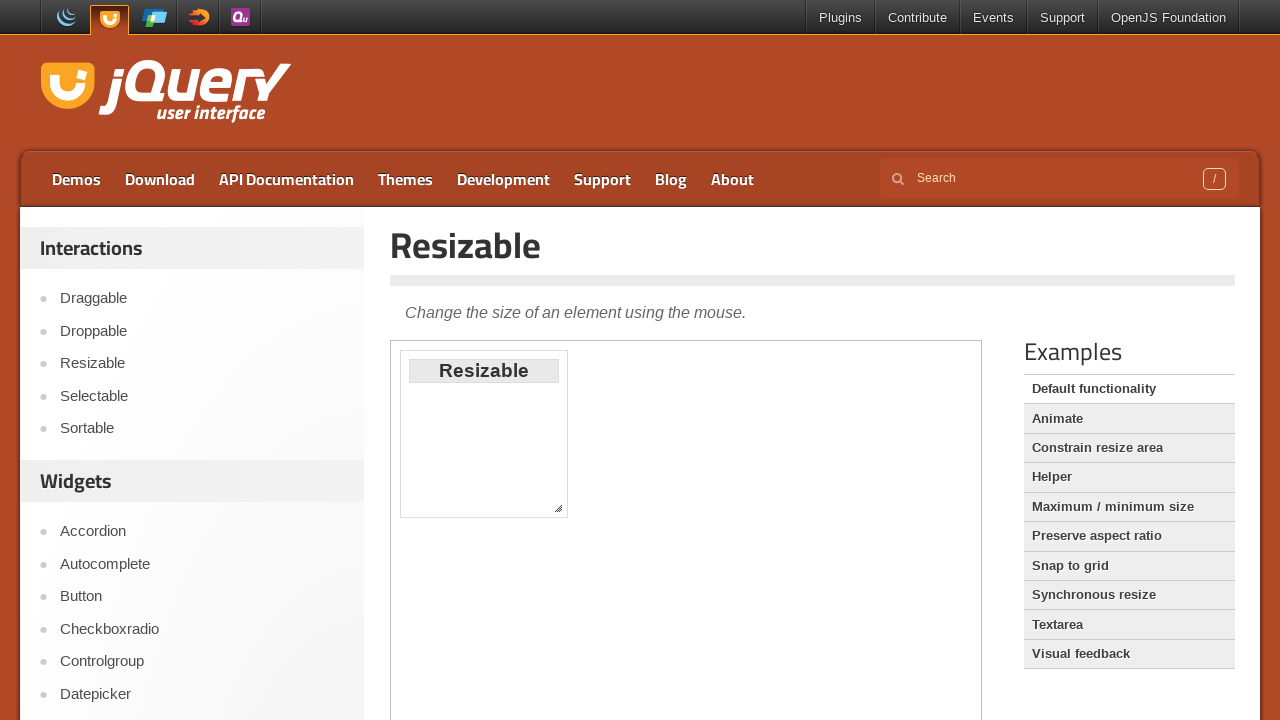

Moved mouse to center of resize handle at (558, 508)
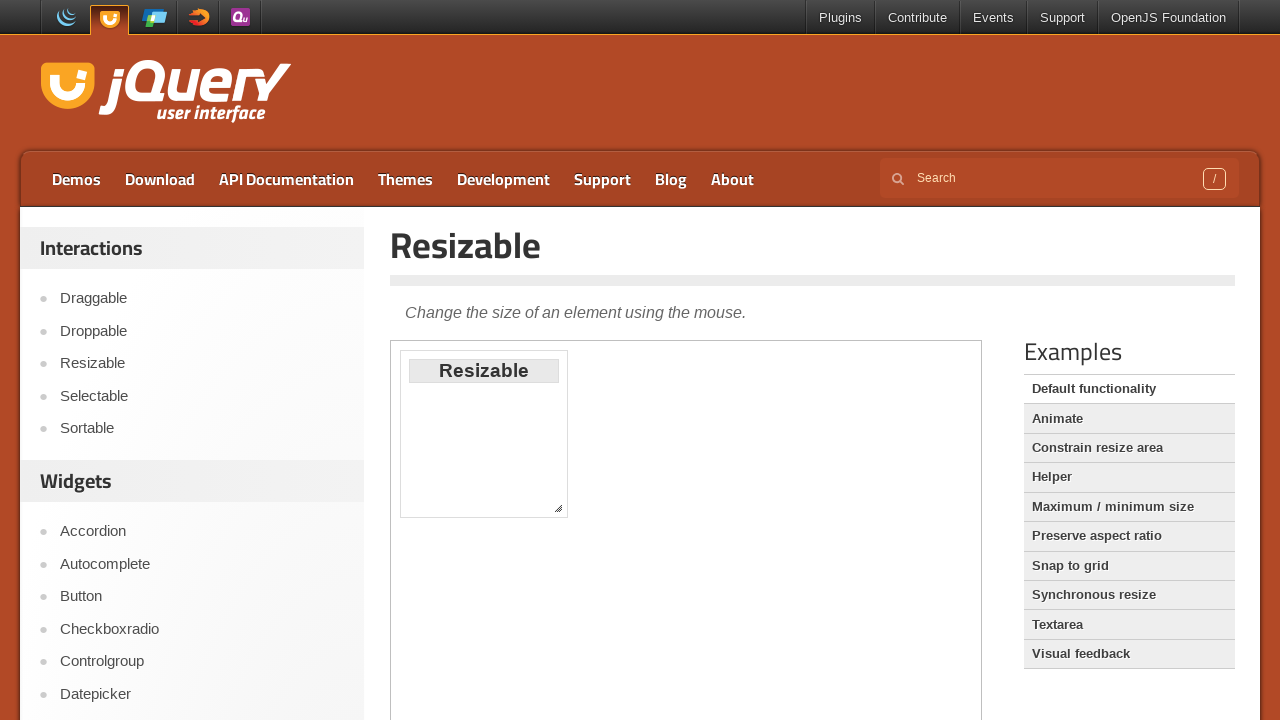

Pressed down mouse button on resize handle at (558, 508)
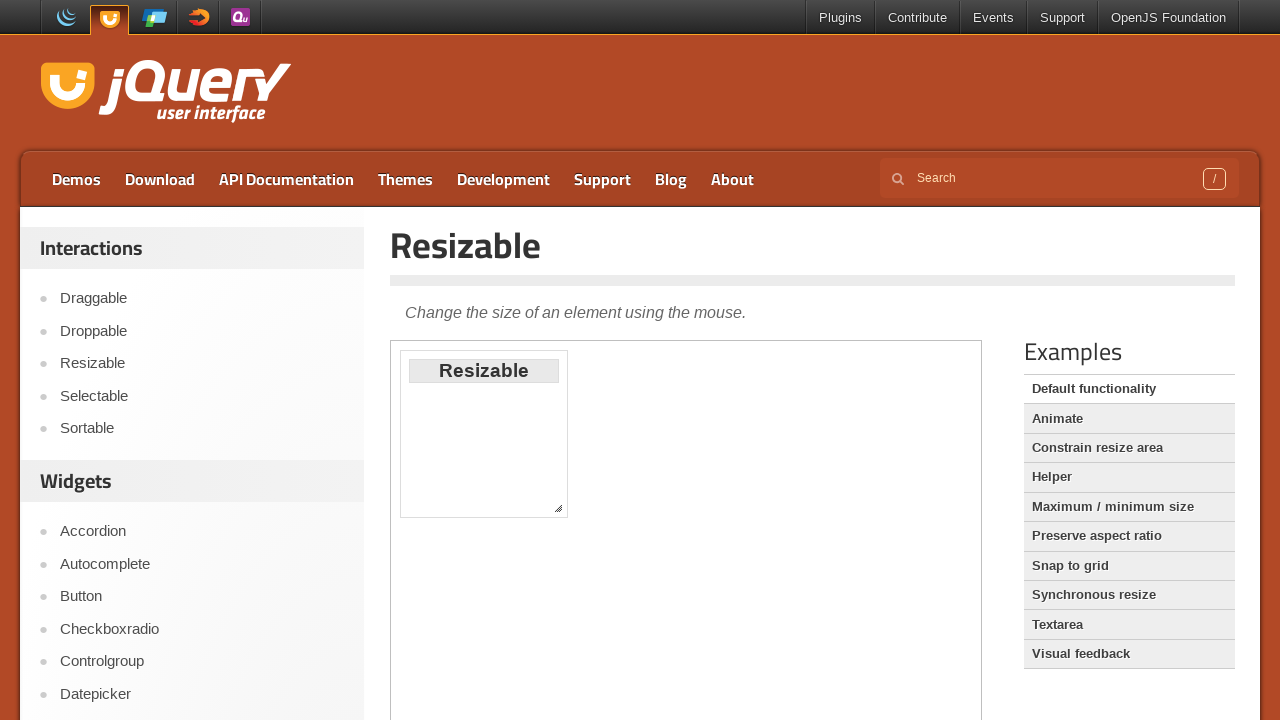

Dragged resize handle 80 pixels right and down at (638, 588)
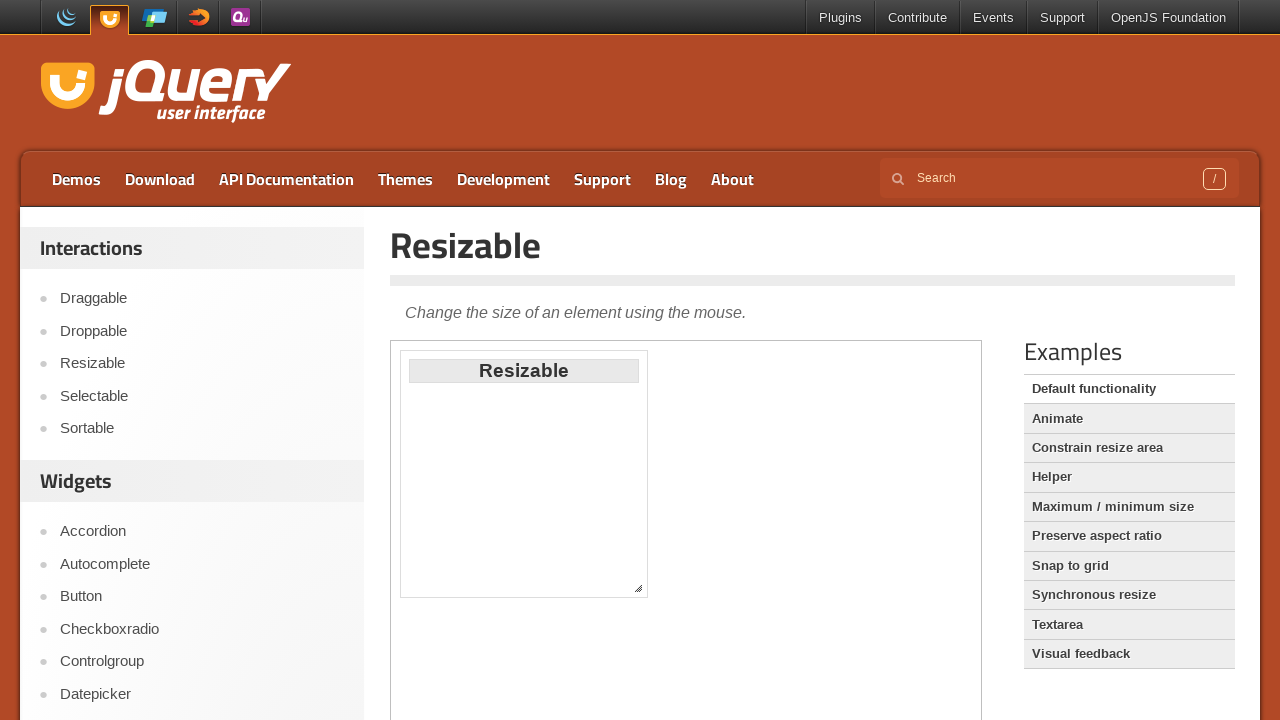

Released mouse button to complete resize at (638, 588)
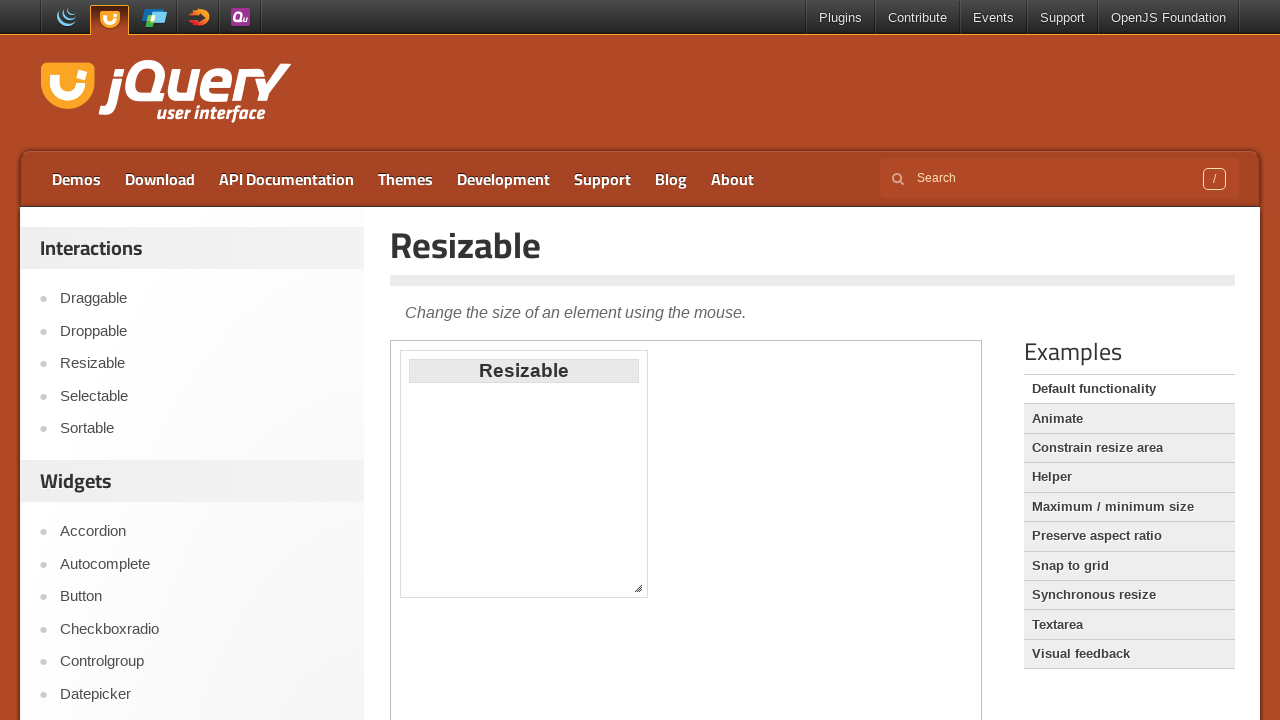

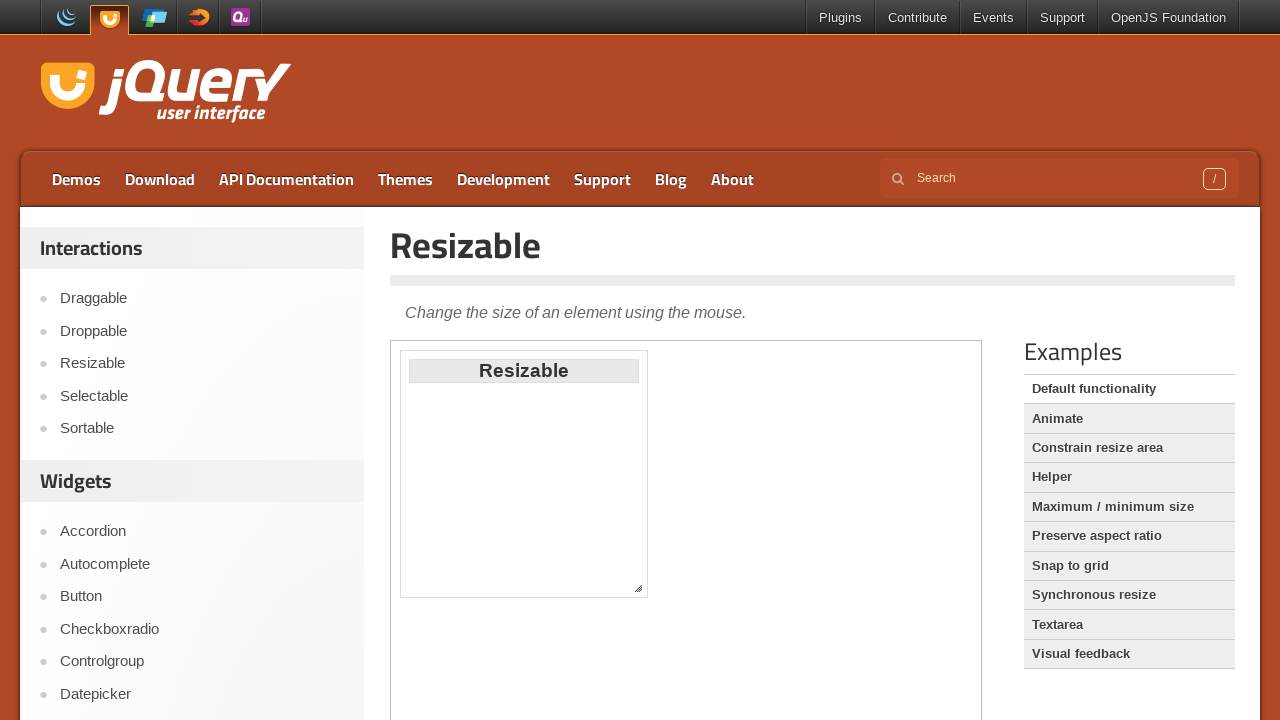